Navigates to the Heroku test application, clicks on the "Sortable Data Tables" link, and verifies that the table data is accessible by waiting for the table to load.

Starting URL: https://the-internet.herokuapp.com/

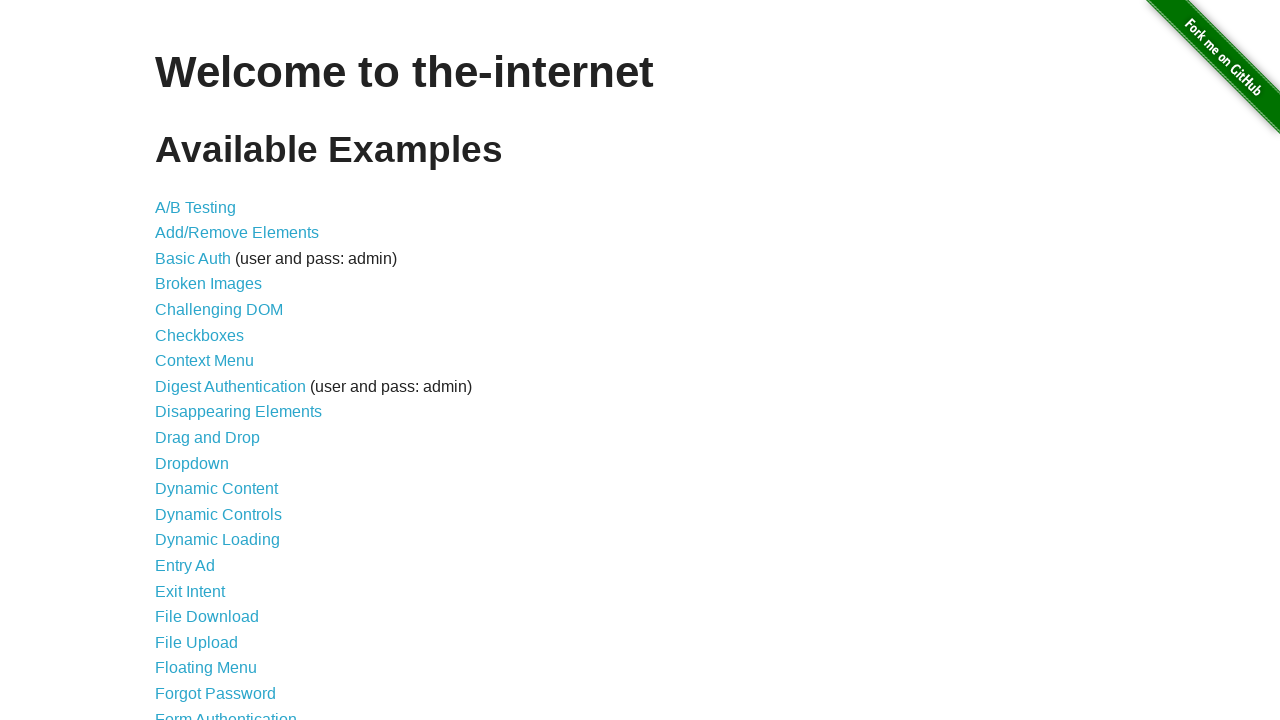

Clicked on search input field
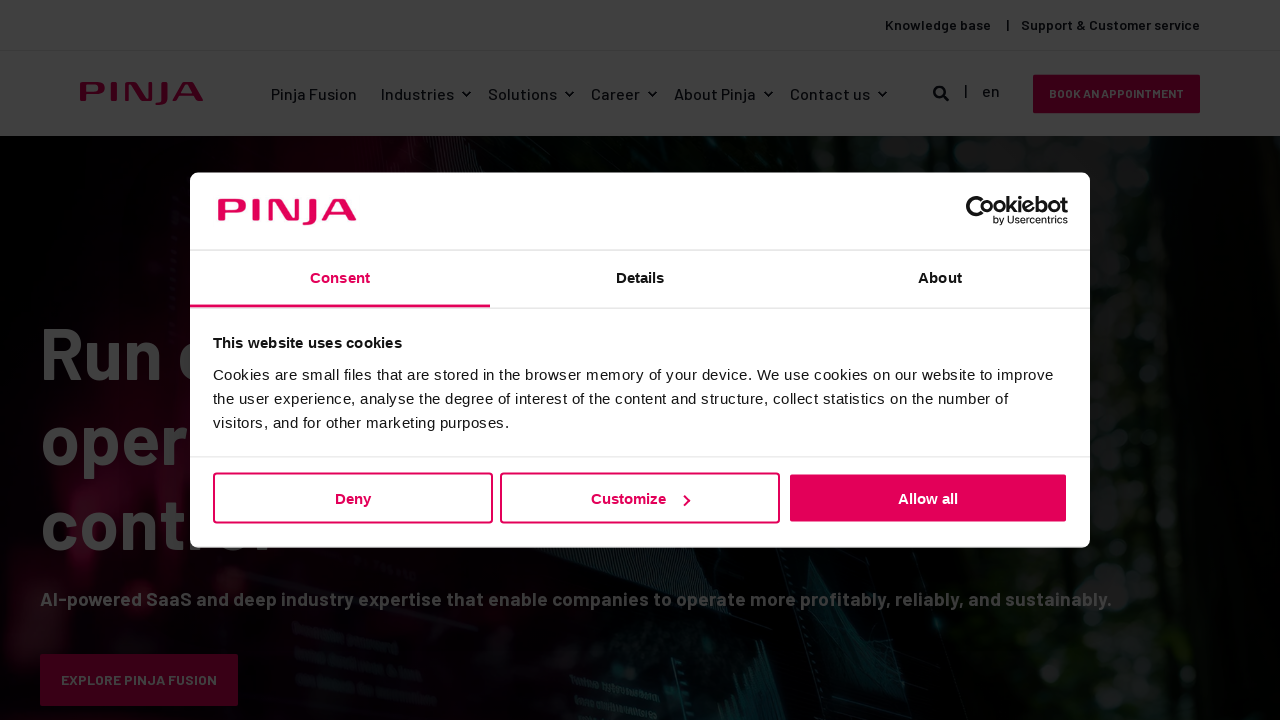

Typed 'radis' into search field
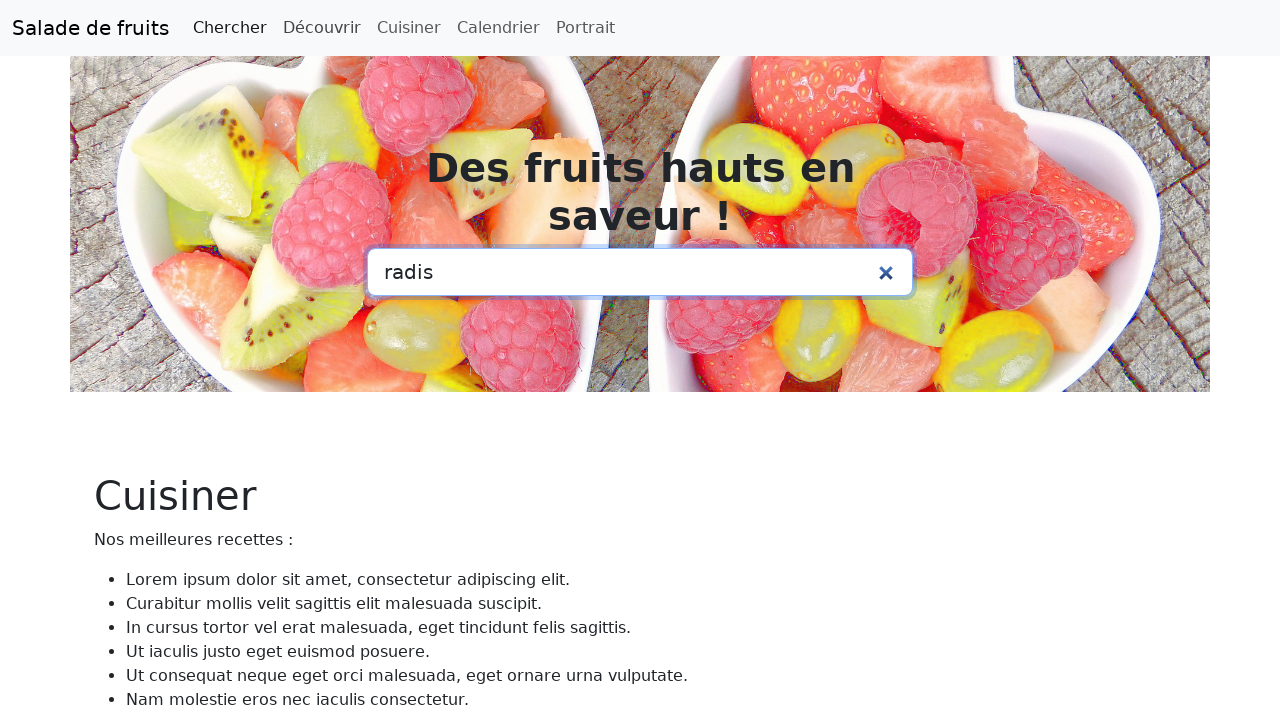

Waited for search results to load with 0 cards displayed
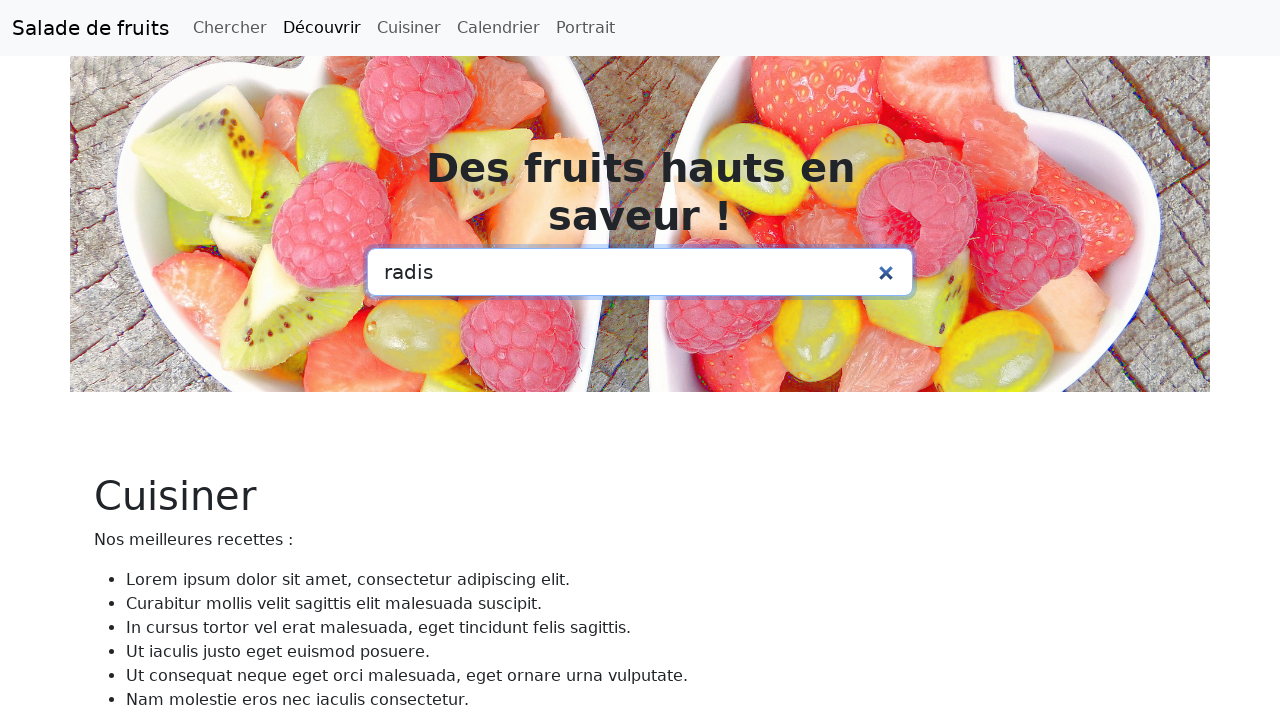

Located all card elements
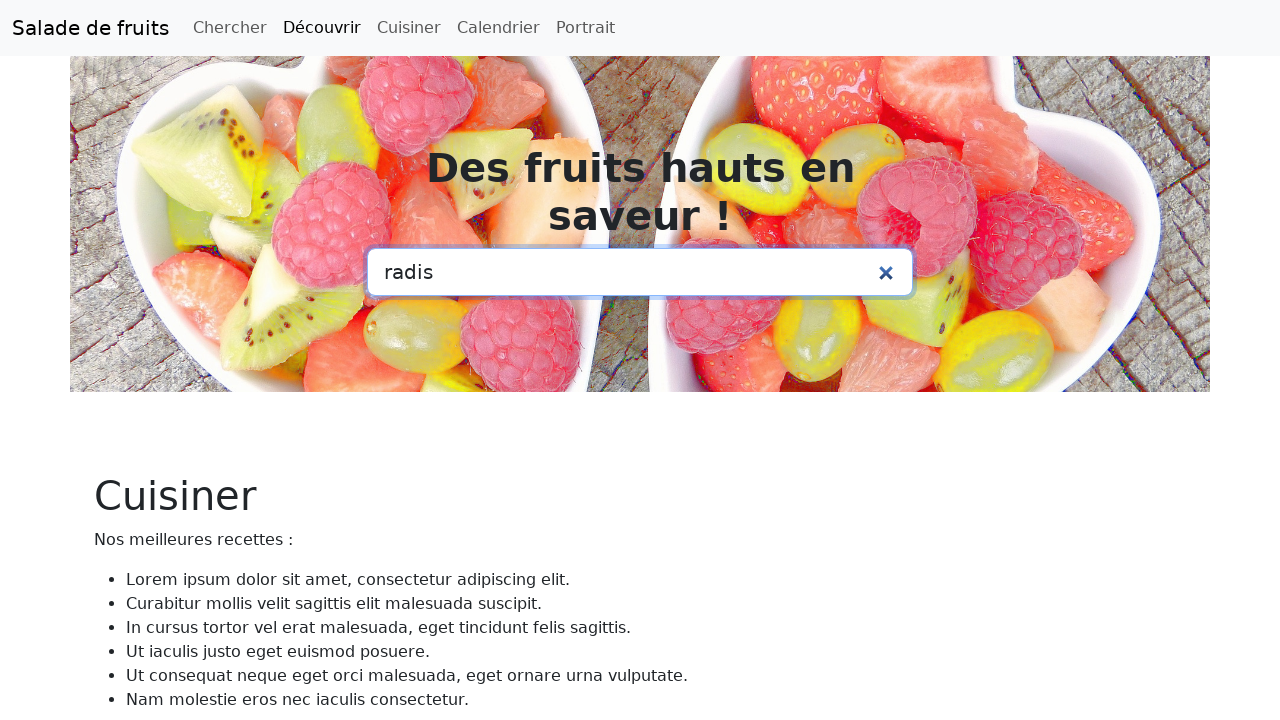

Verified that 0 cards are displayed for 'radis' search
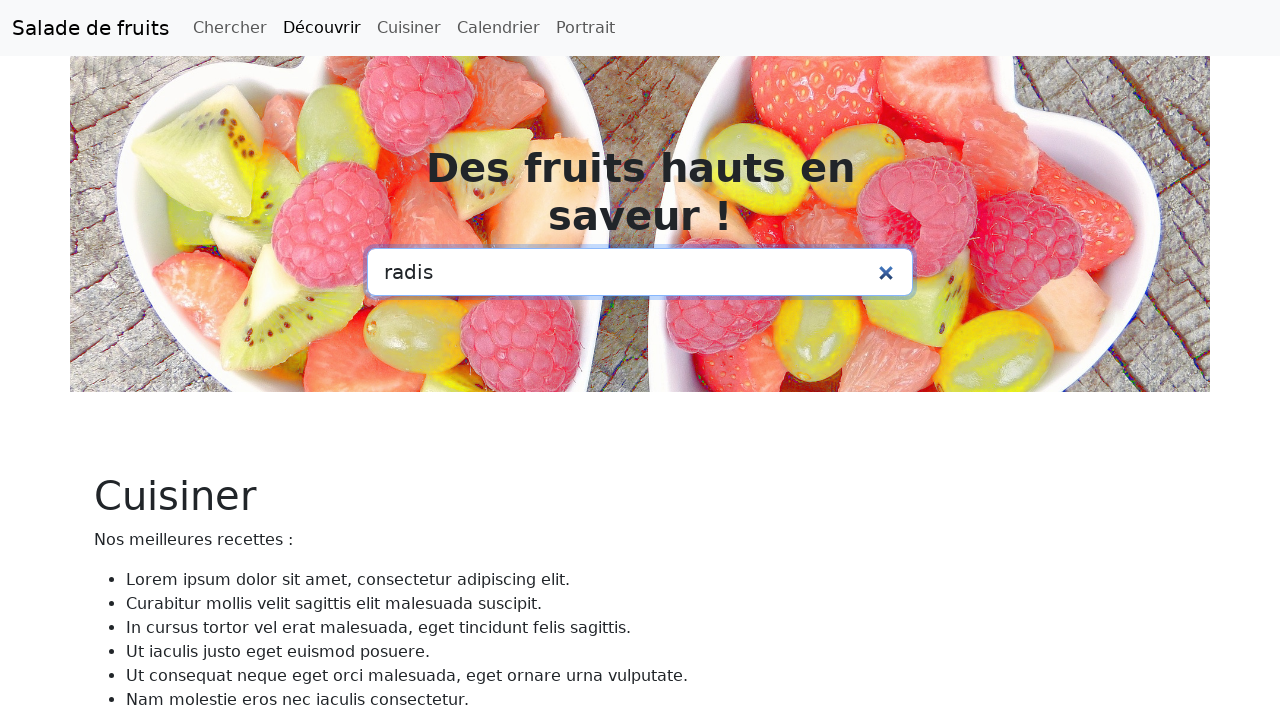

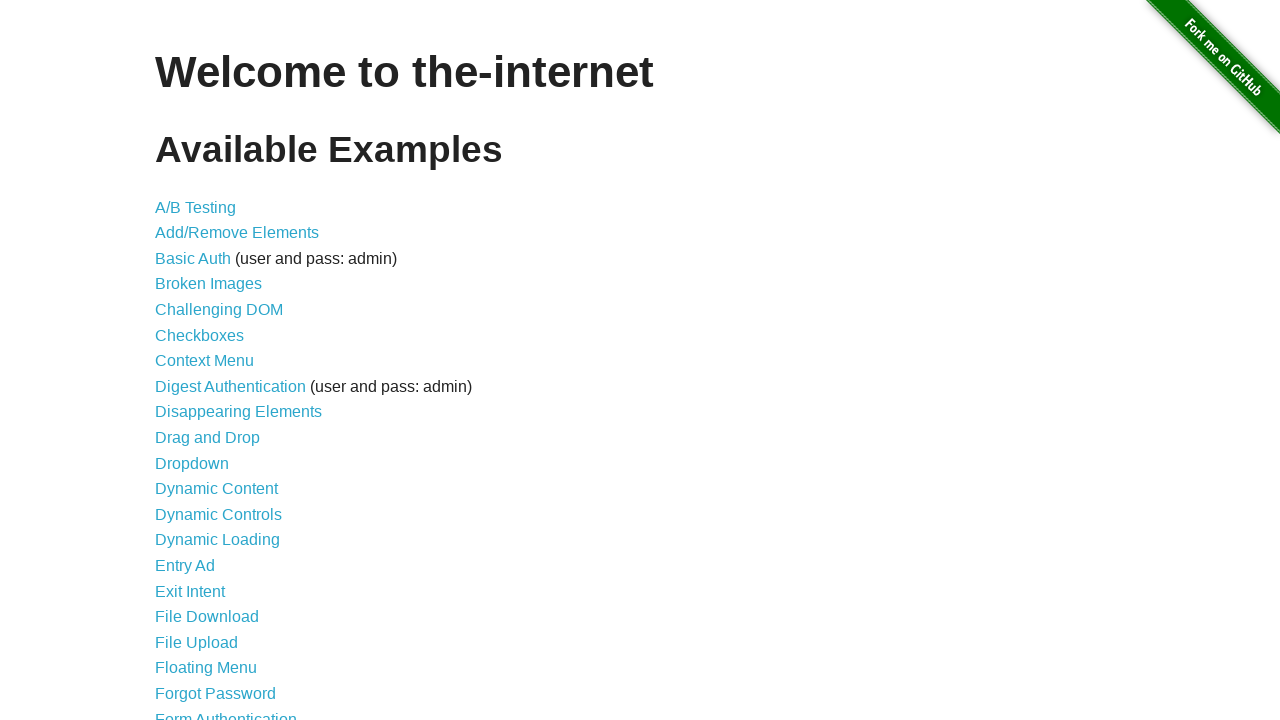